Tests a sample todo app by clicking on the first two items to mark them complete, then adding a new todo item and verifying it appears in the list.

Starting URL: https://lambdatest.github.io/sample-todo-app/

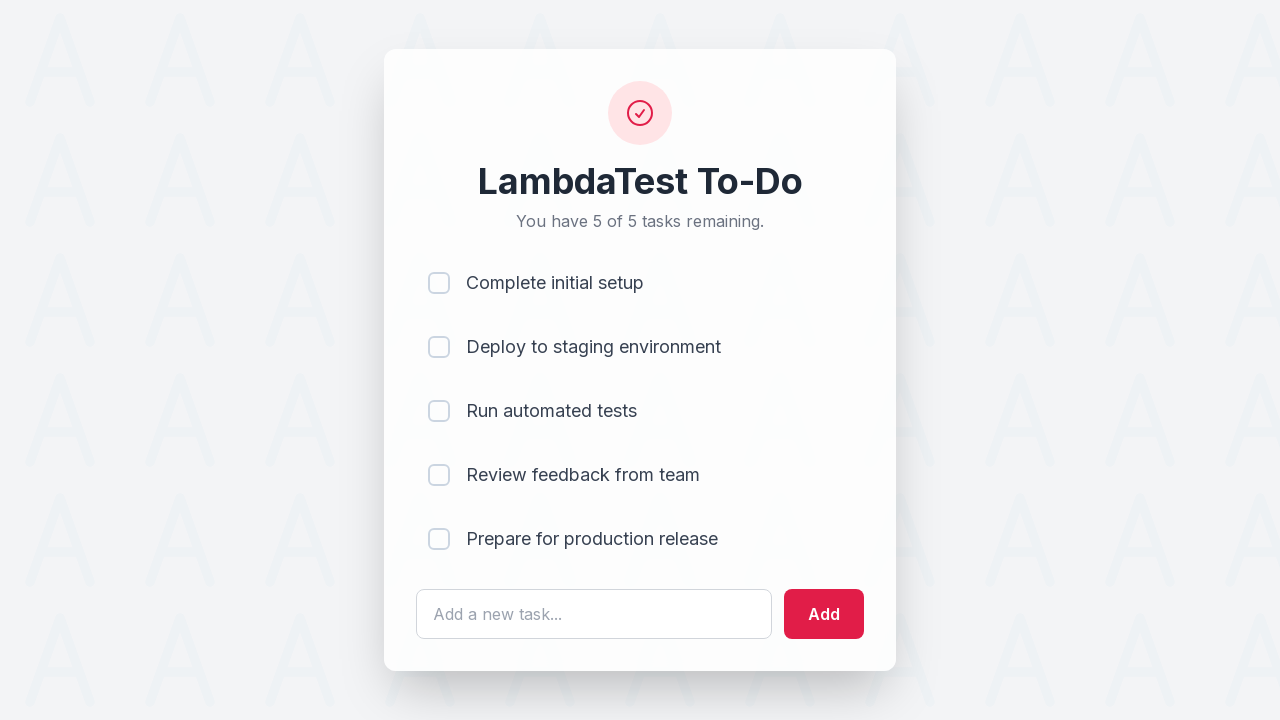

Clicked first todo item to mark it complete at (439, 283) on input[name='li1']
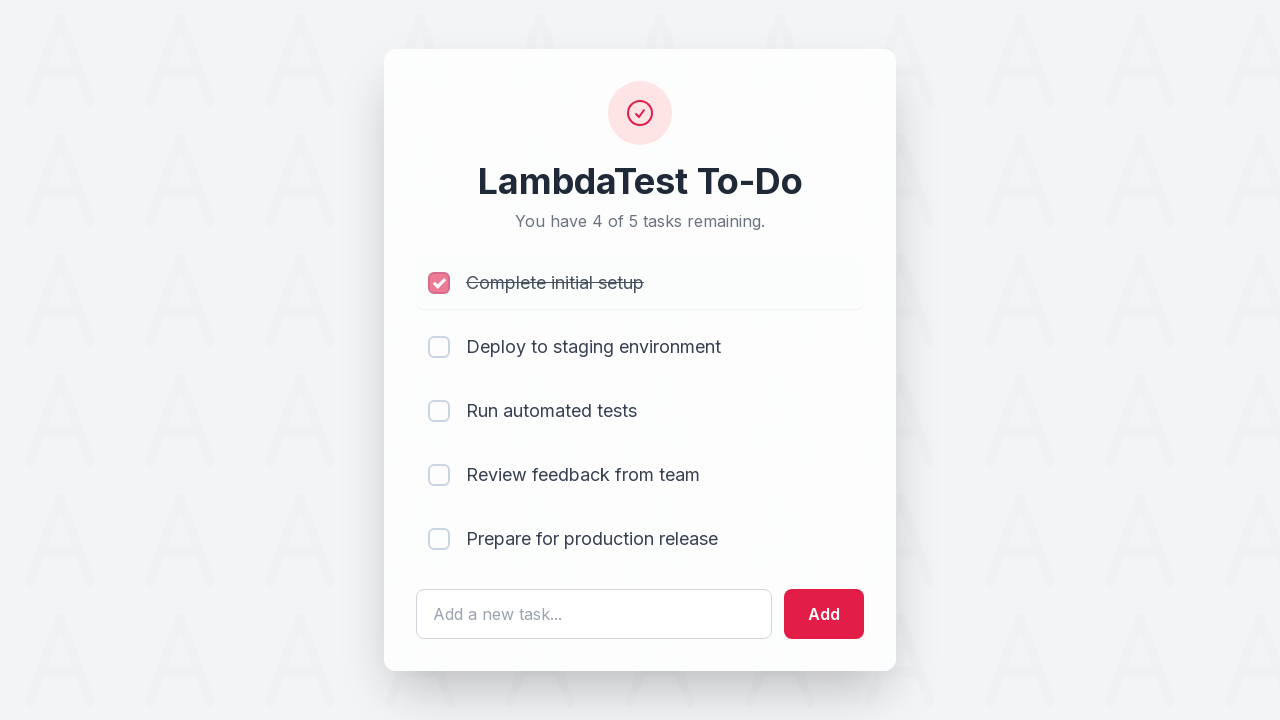

Clicked second todo item to mark it complete at (439, 347) on input[name='li2']
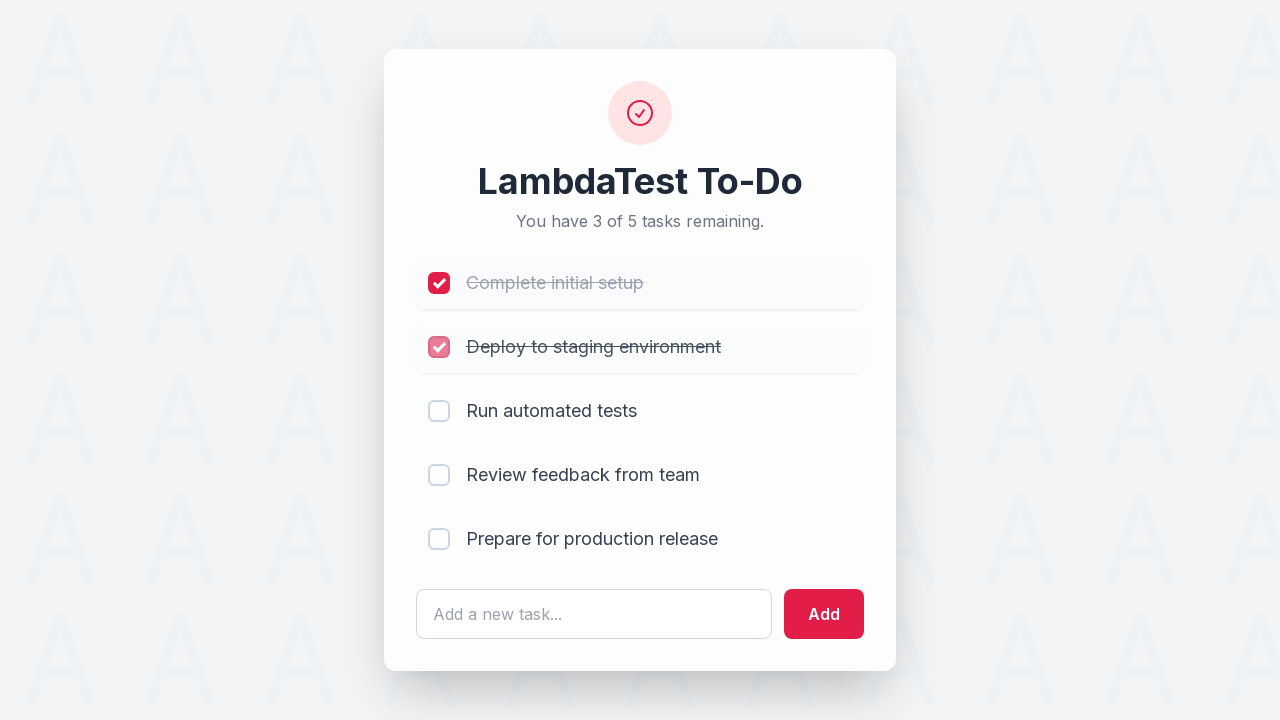

Filled todo input field with 'Yey, Let's add it to list' on #sampletodotext
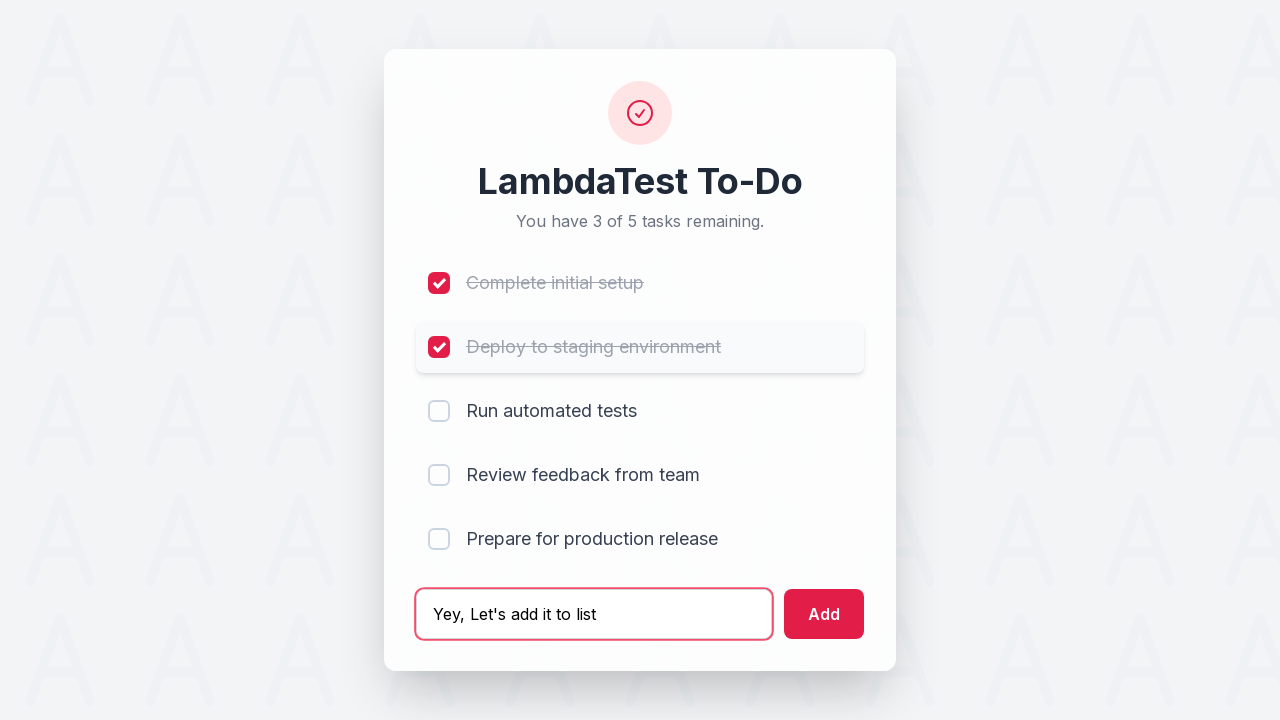

Clicked add button to add the new todo item at (824, 614) on #addbutton
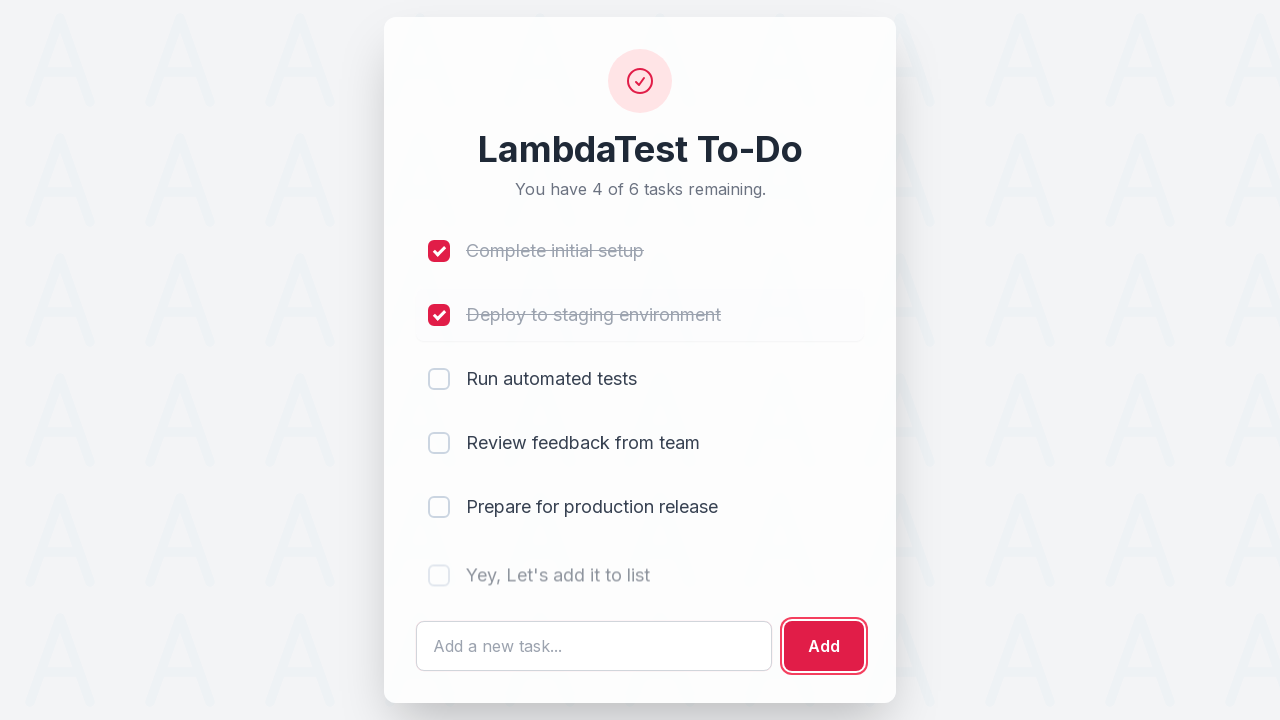

New todo item appeared in the list
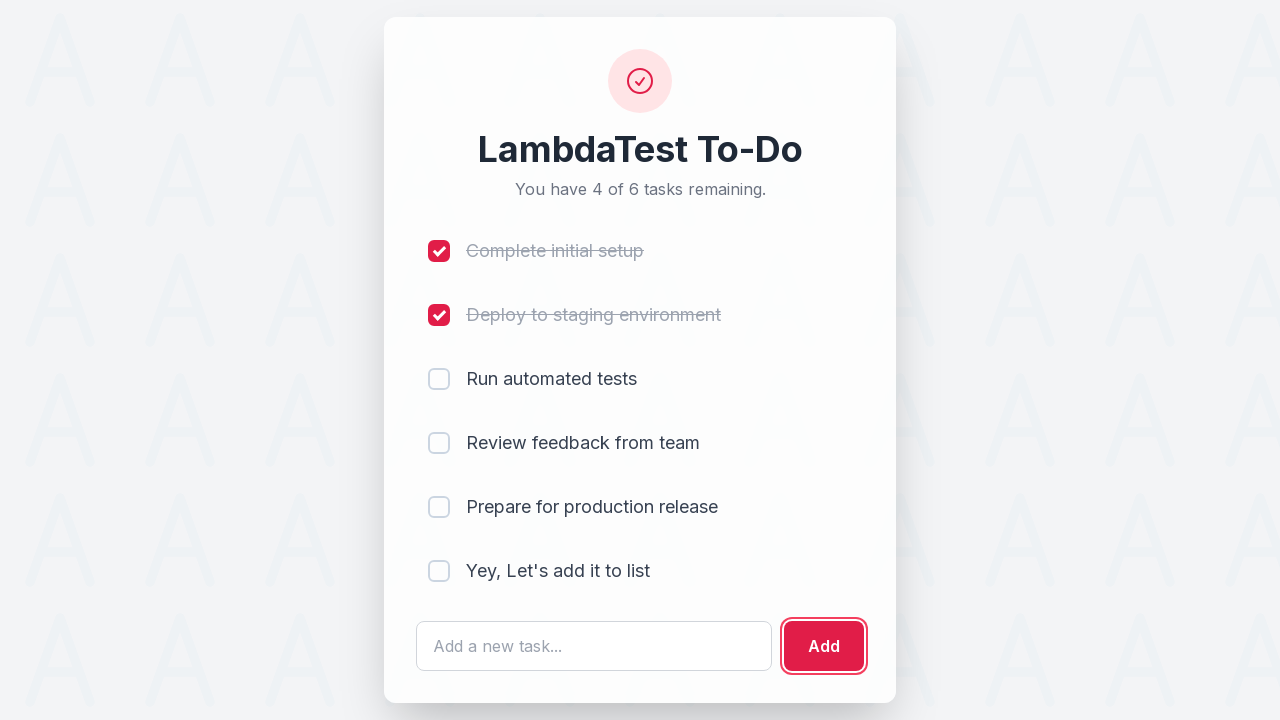

Located the newly added todo item
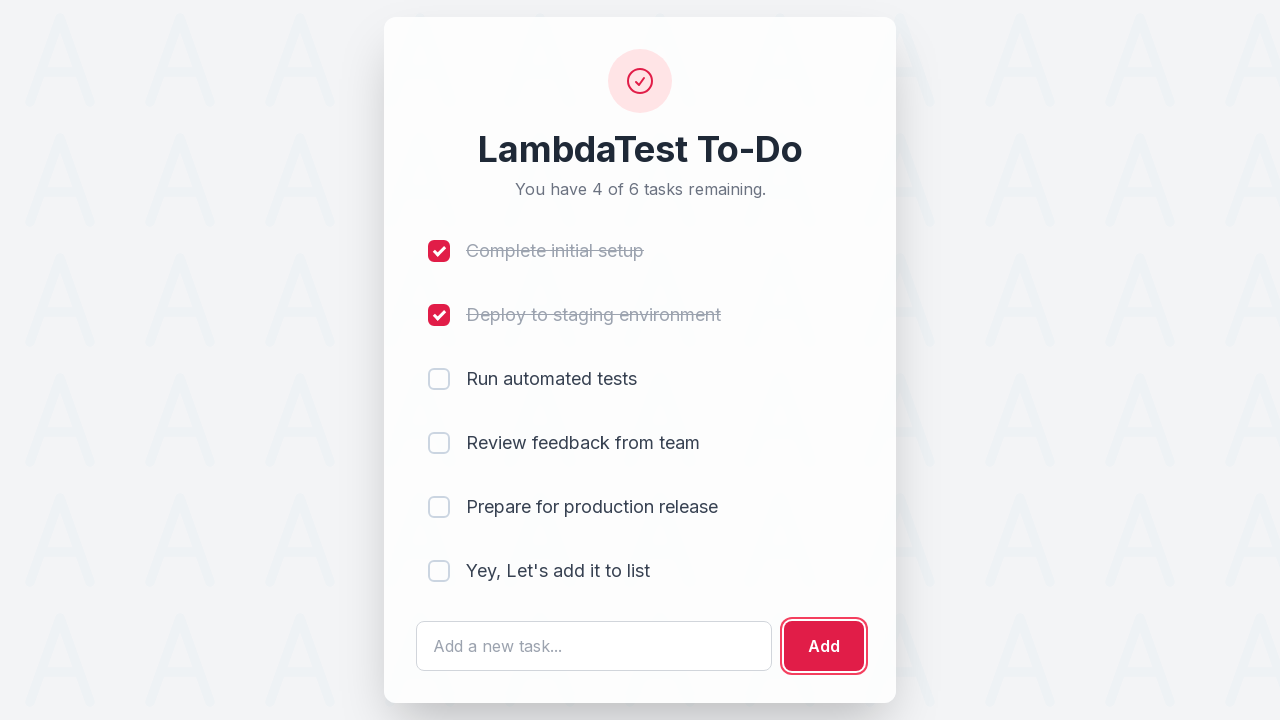

Verified that the new todo item text matches the expected value
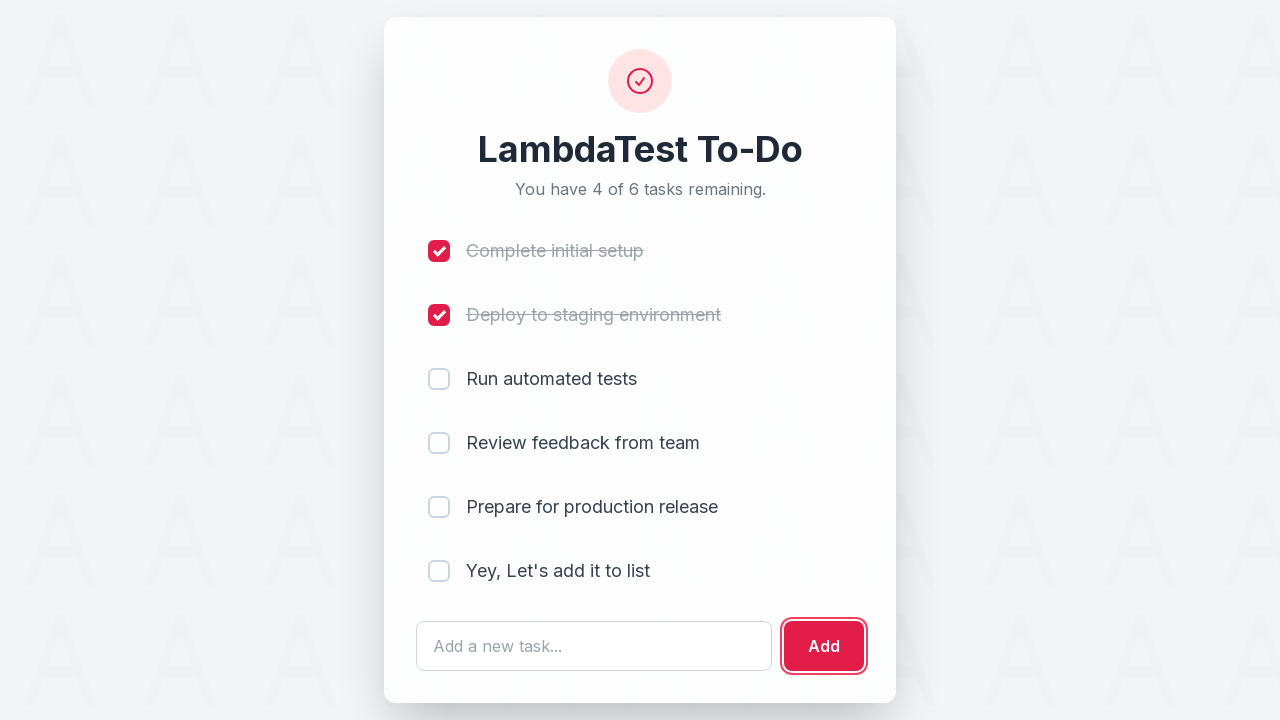

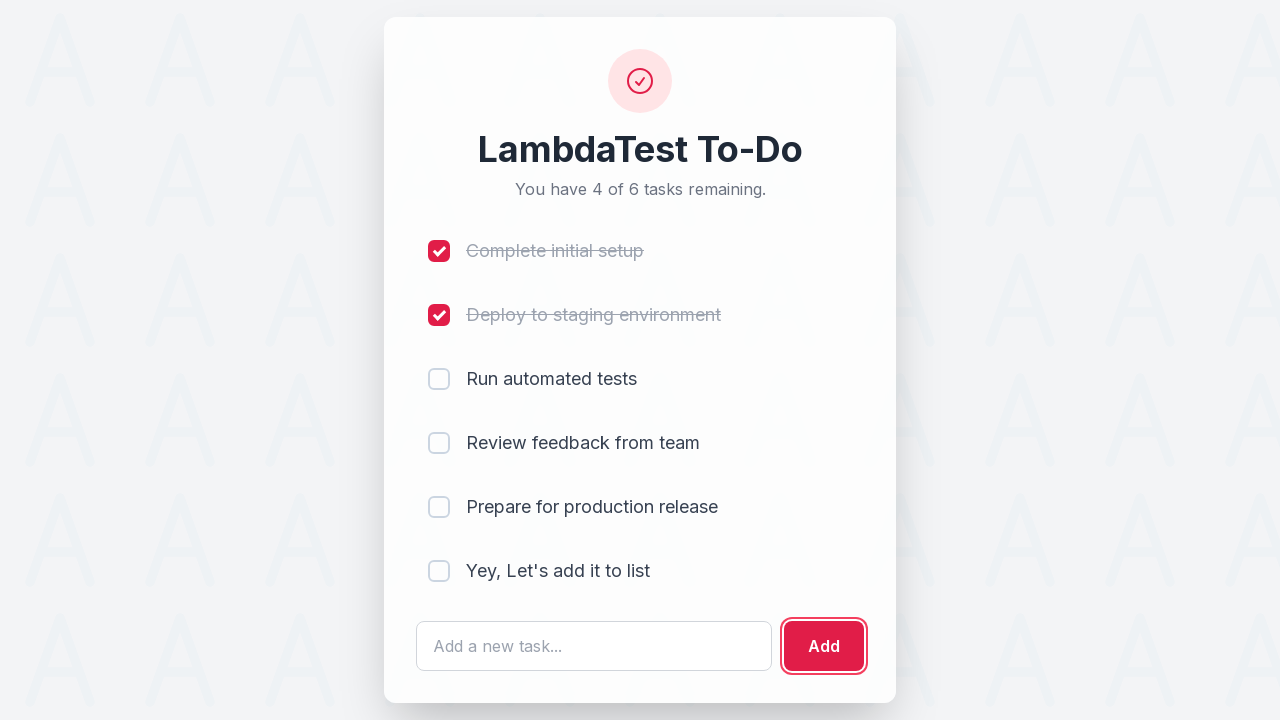